Tests clearing the complete state of all items by checking and then unchecking the 'Mark all as complete' checkbox.

Starting URL: https://demo.playwright.dev/todomvc

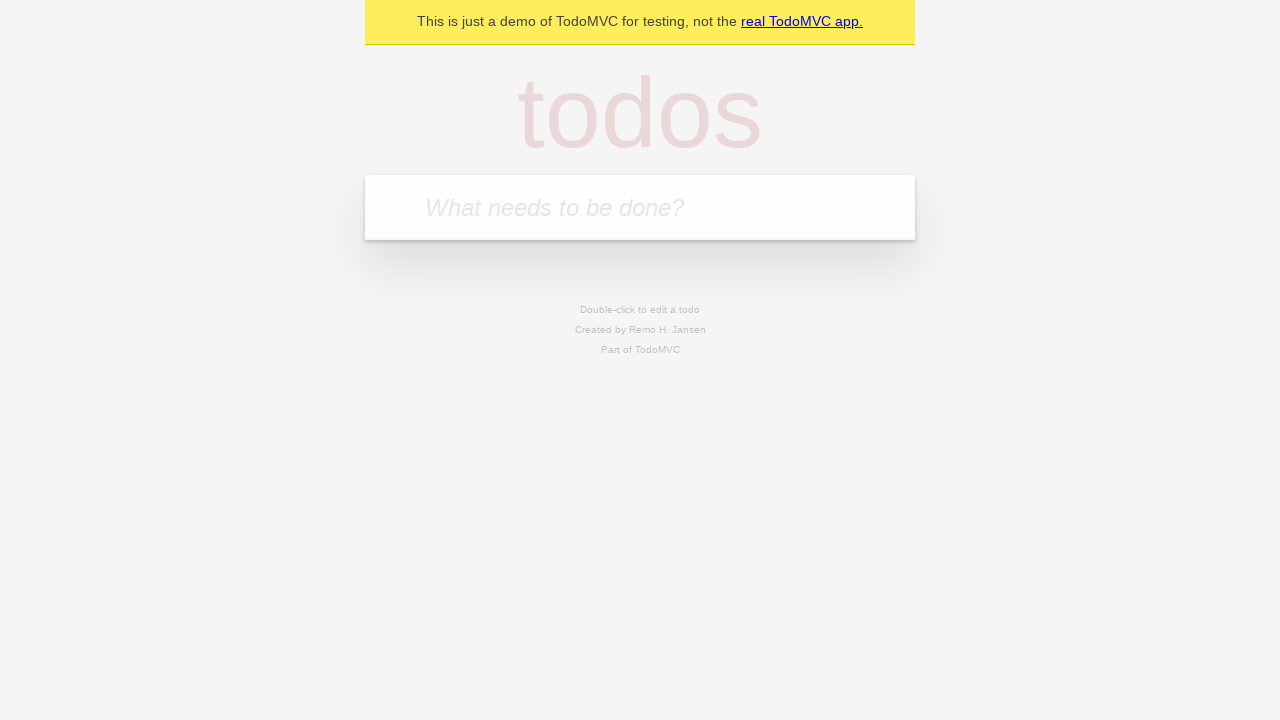

Filled todo input with 'buy some cheese' on internal:attr=[placeholder="What needs to be done?"i]
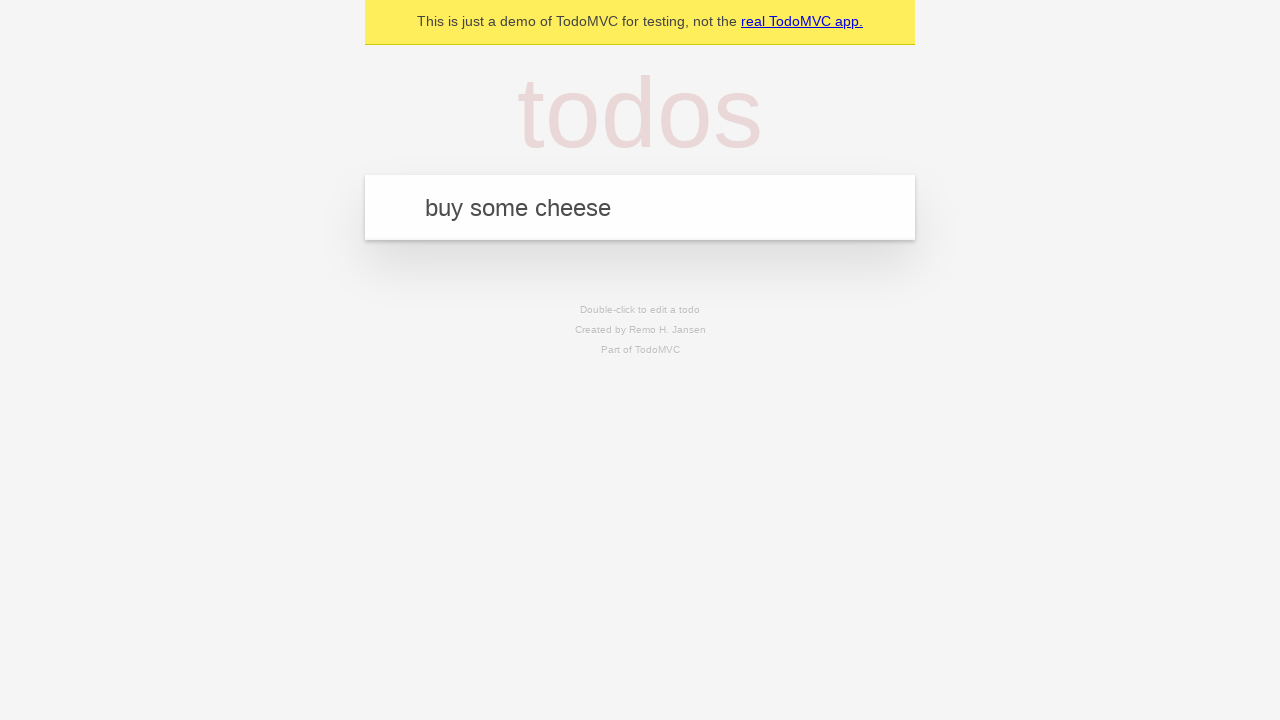

Pressed Enter to add first todo item on internal:attr=[placeholder="What needs to be done?"i]
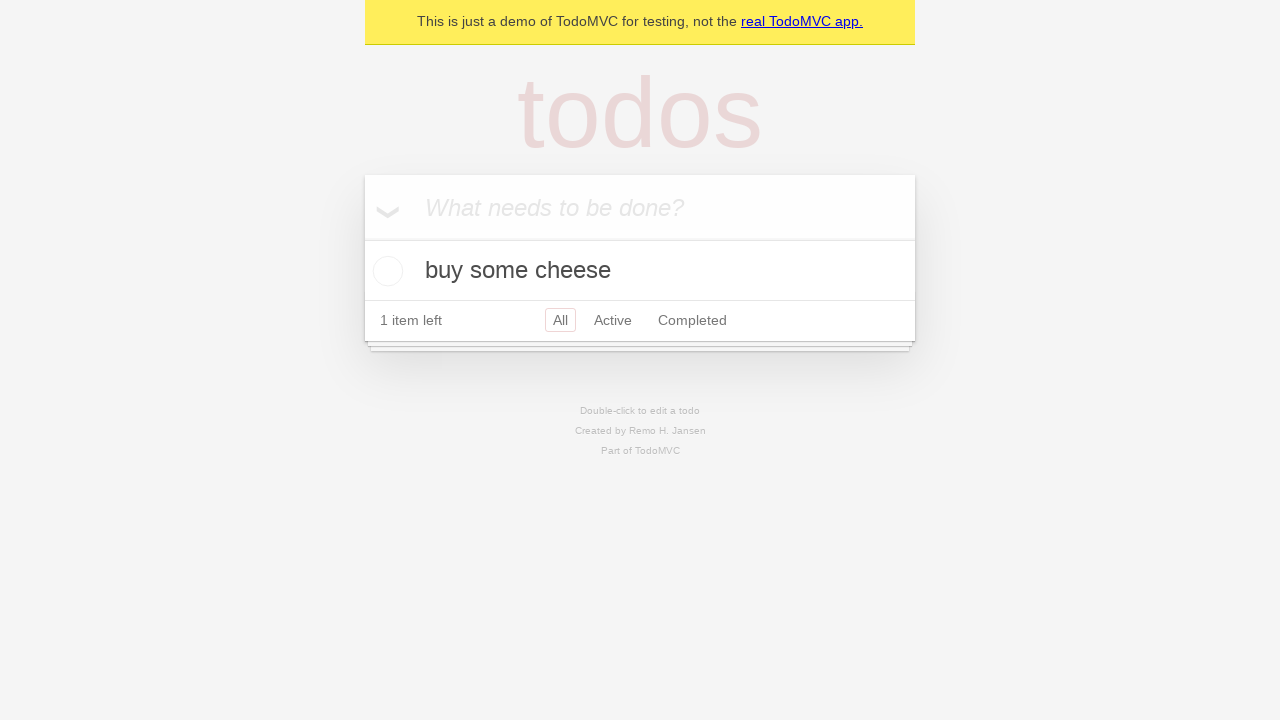

Filled todo input with 'feed the cat' on internal:attr=[placeholder="What needs to be done?"i]
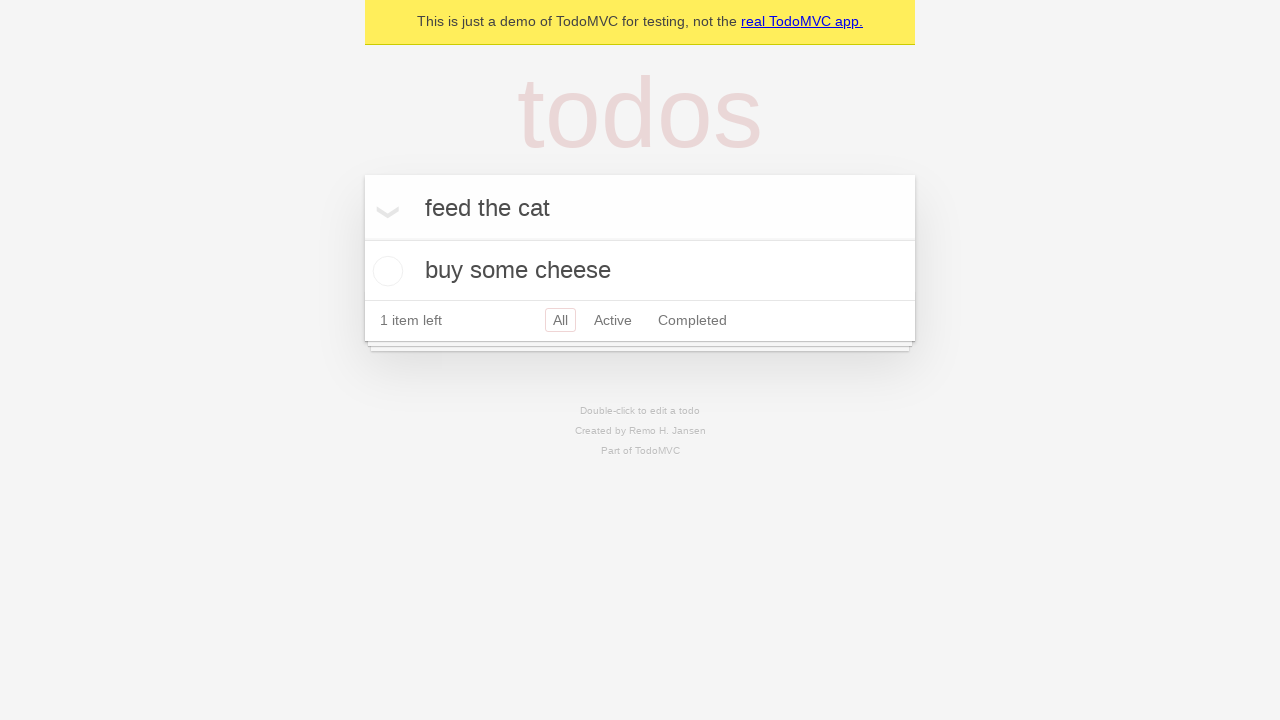

Pressed Enter to add second todo item on internal:attr=[placeholder="What needs to be done?"i]
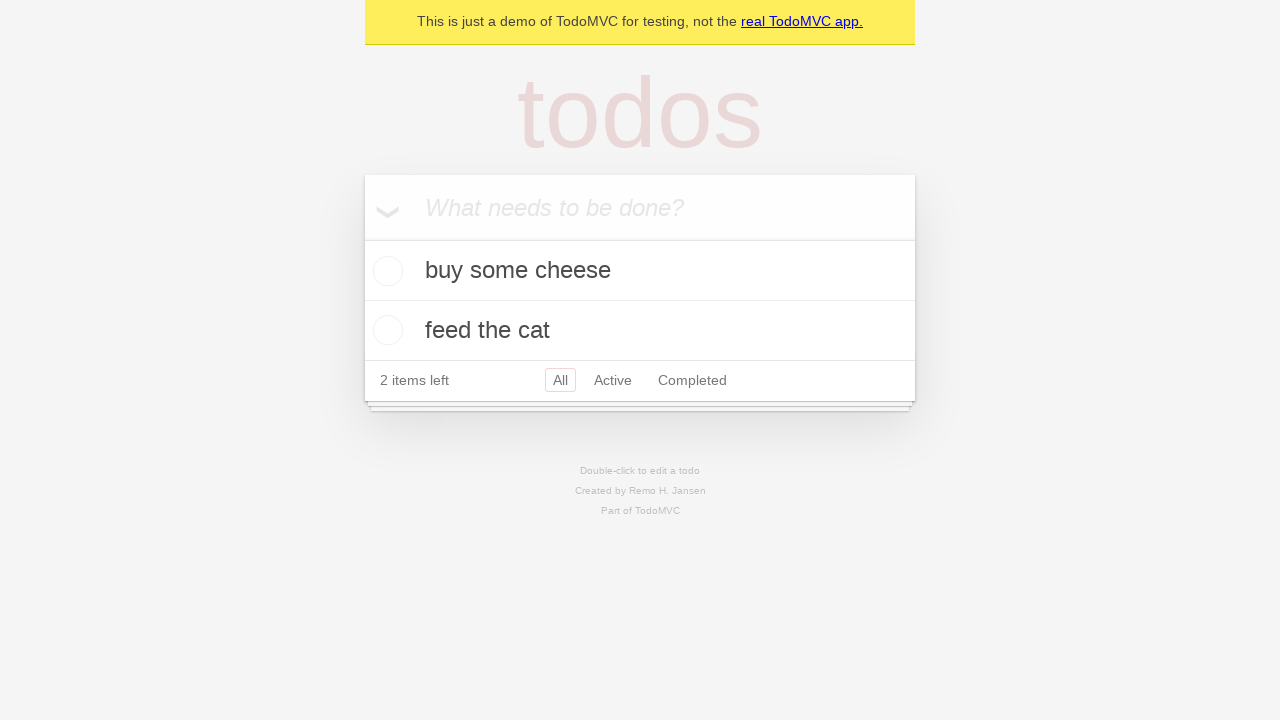

Filled todo input with 'book a doctors appointment' on internal:attr=[placeholder="What needs to be done?"i]
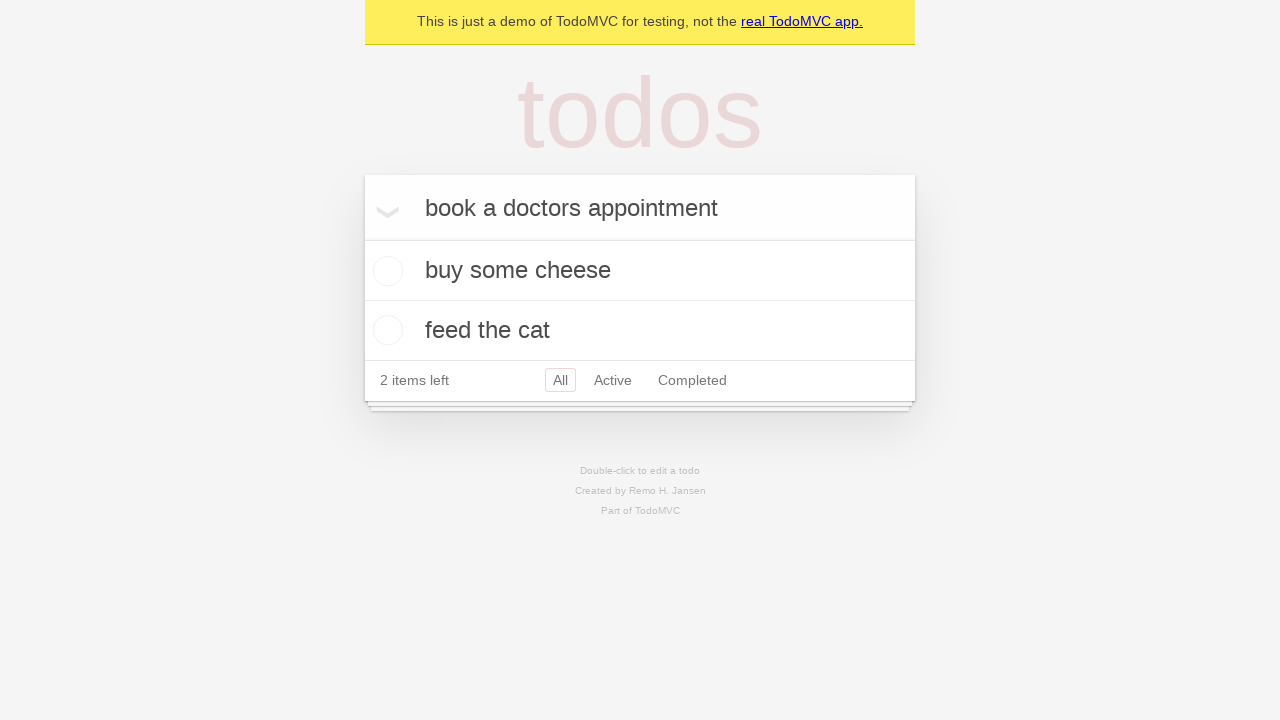

Pressed Enter to add third todo item on internal:attr=[placeholder="What needs to be done?"i]
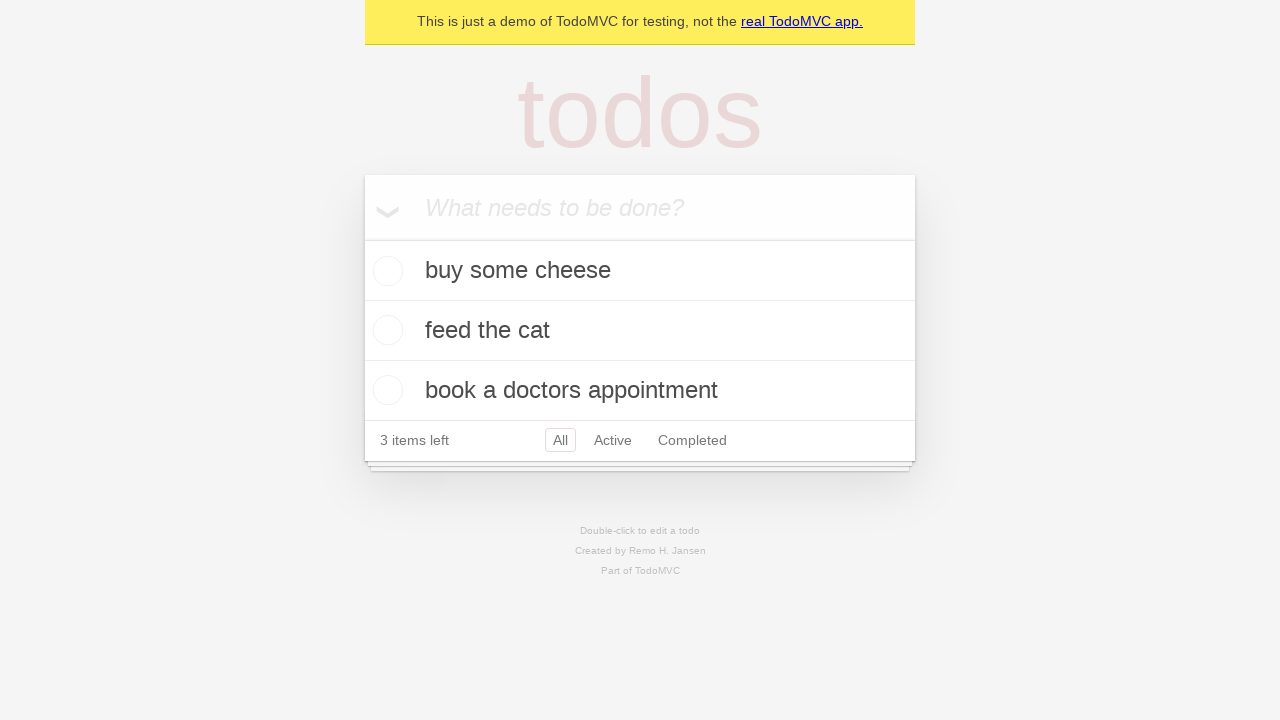

Checked 'Mark all as complete' checkbox to mark all items as complete at (362, 238) on internal:label="Mark all as complete"i
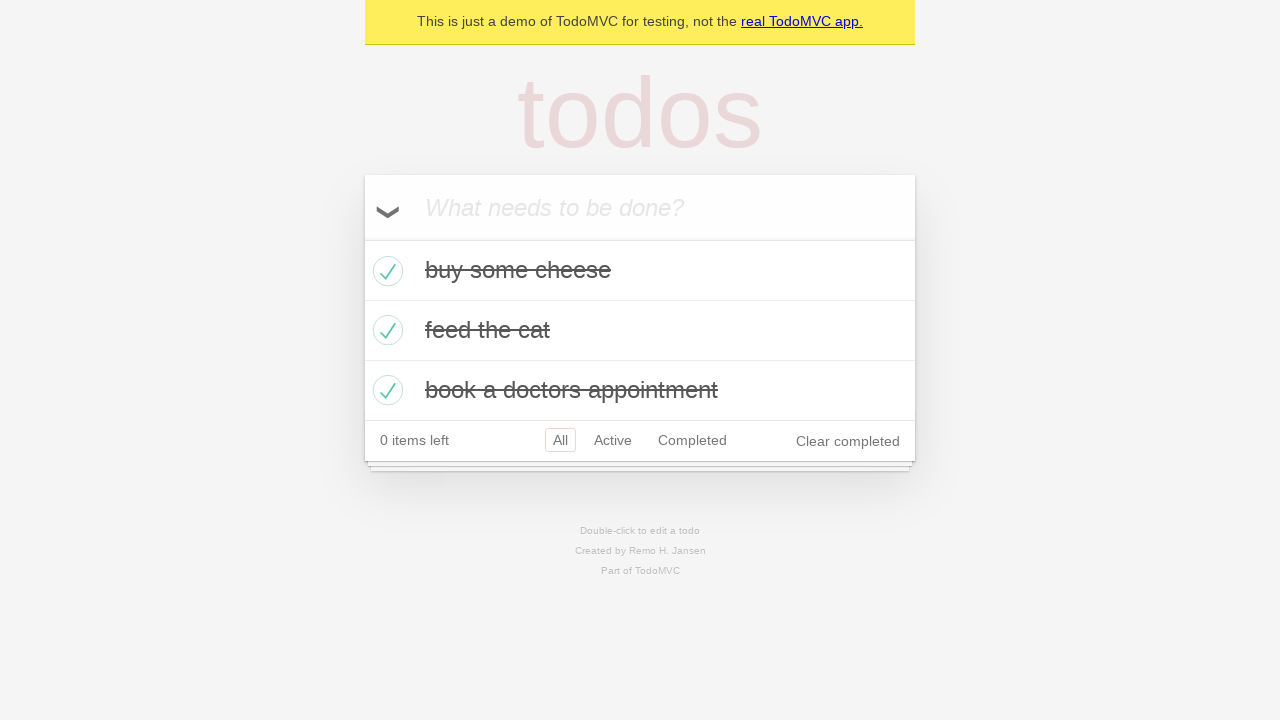

Unchecked 'Mark all as complete' checkbox to clear complete state of all items at (362, 238) on internal:label="Mark all as complete"i
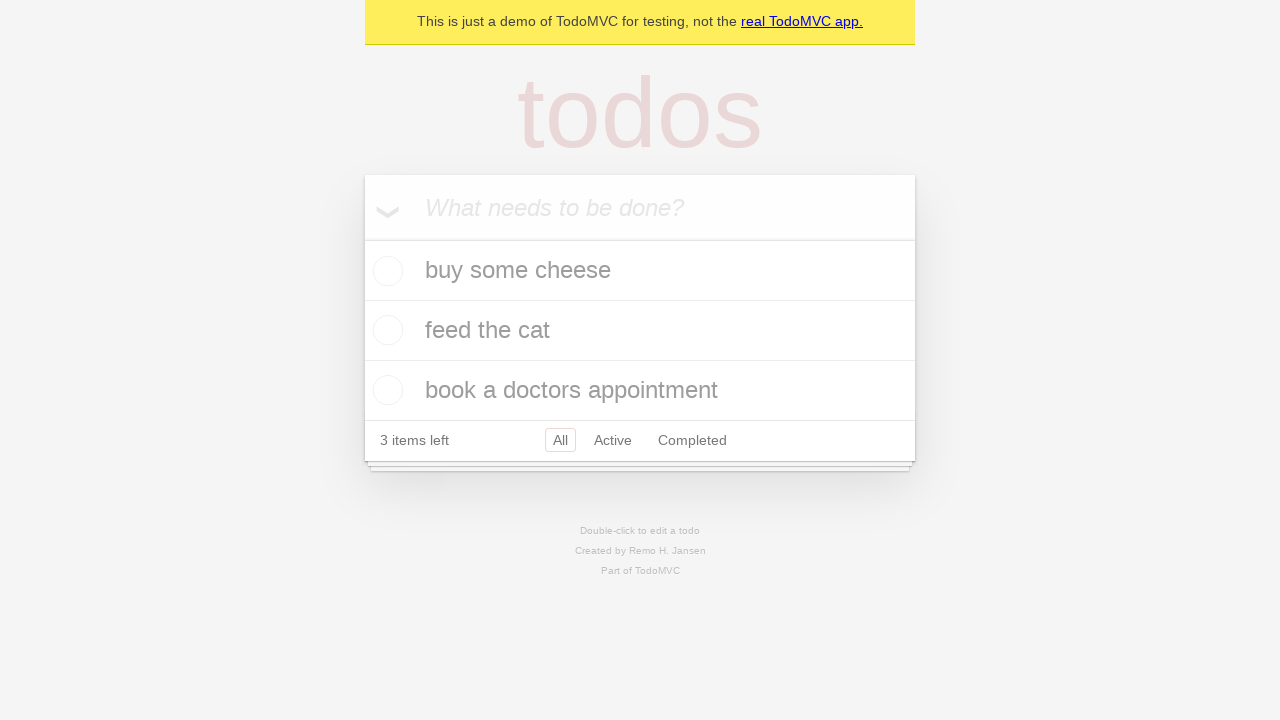

Waited for todo items to be displayed
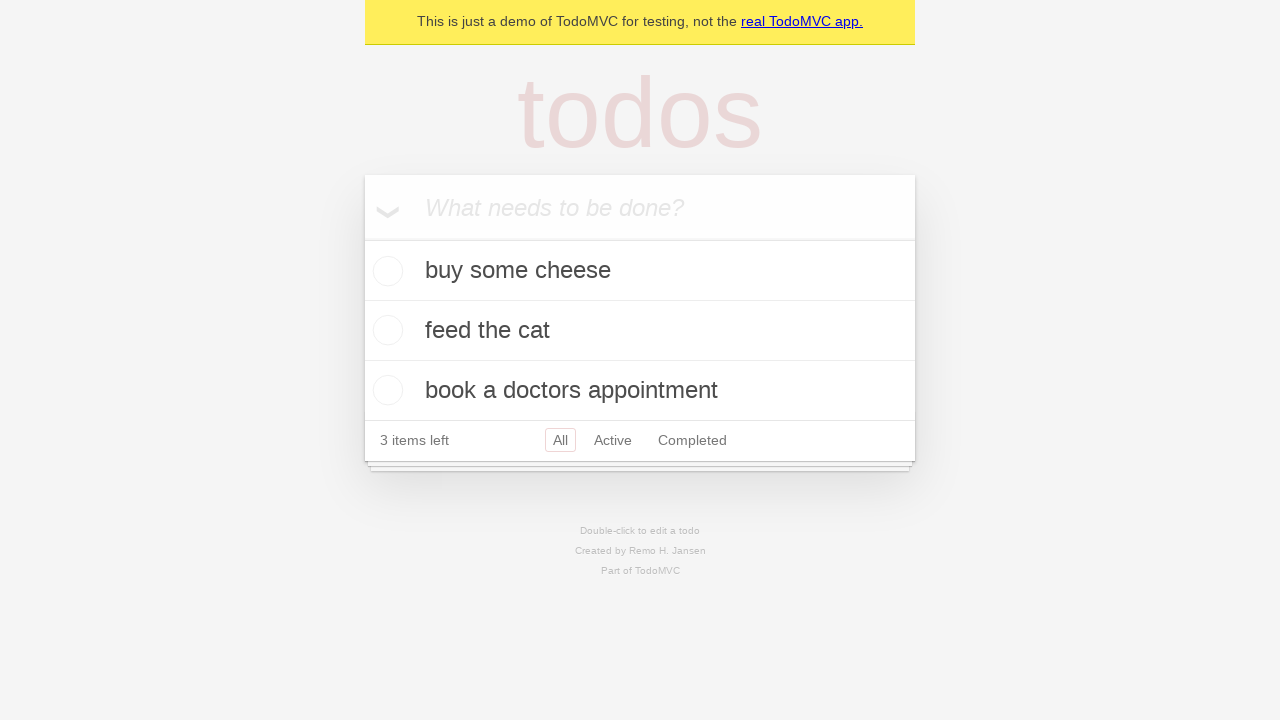

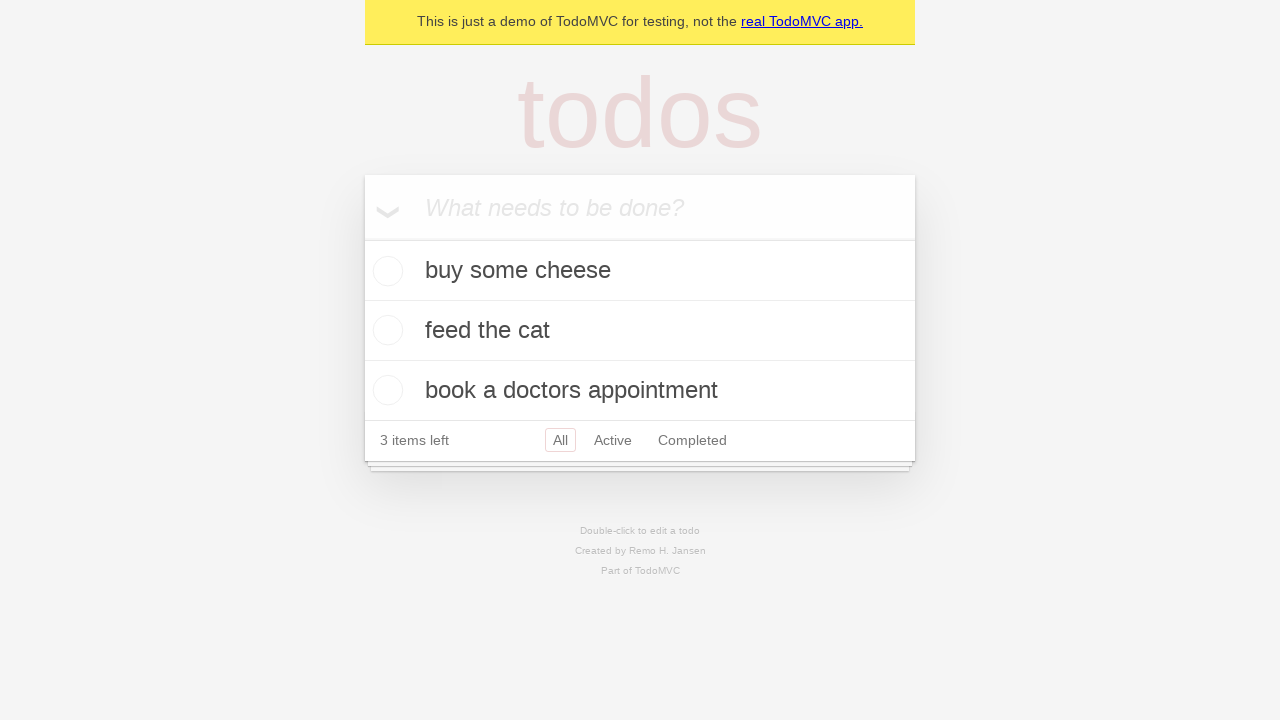